Tests a Selenium practice form by filling in personal information (first name, last name), selecting gender and experience level via radio buttons, entering a date, selecting profession and automation tools via checkboxes, selecting a continent, and submitting the form.

Starting URL: https://www.techlistic.com/p/selenium-practice-form.html

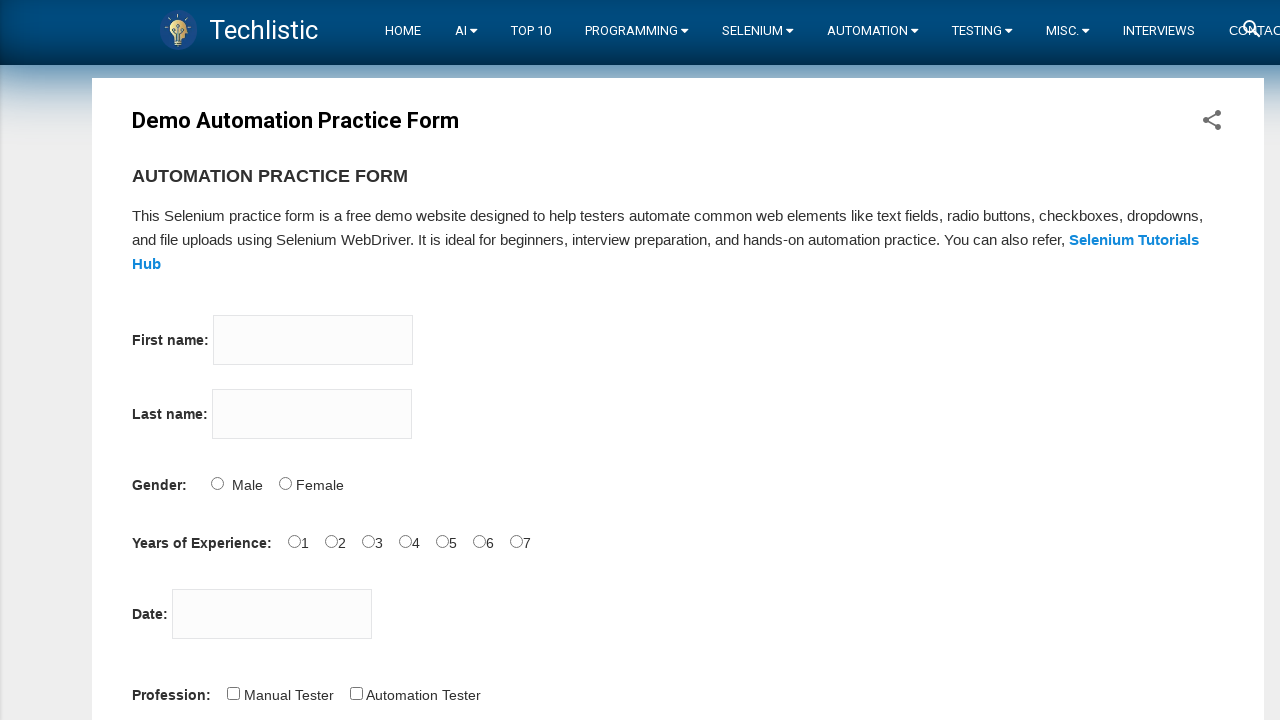

Filled first name field with 'Michael' on input[name='firstname']
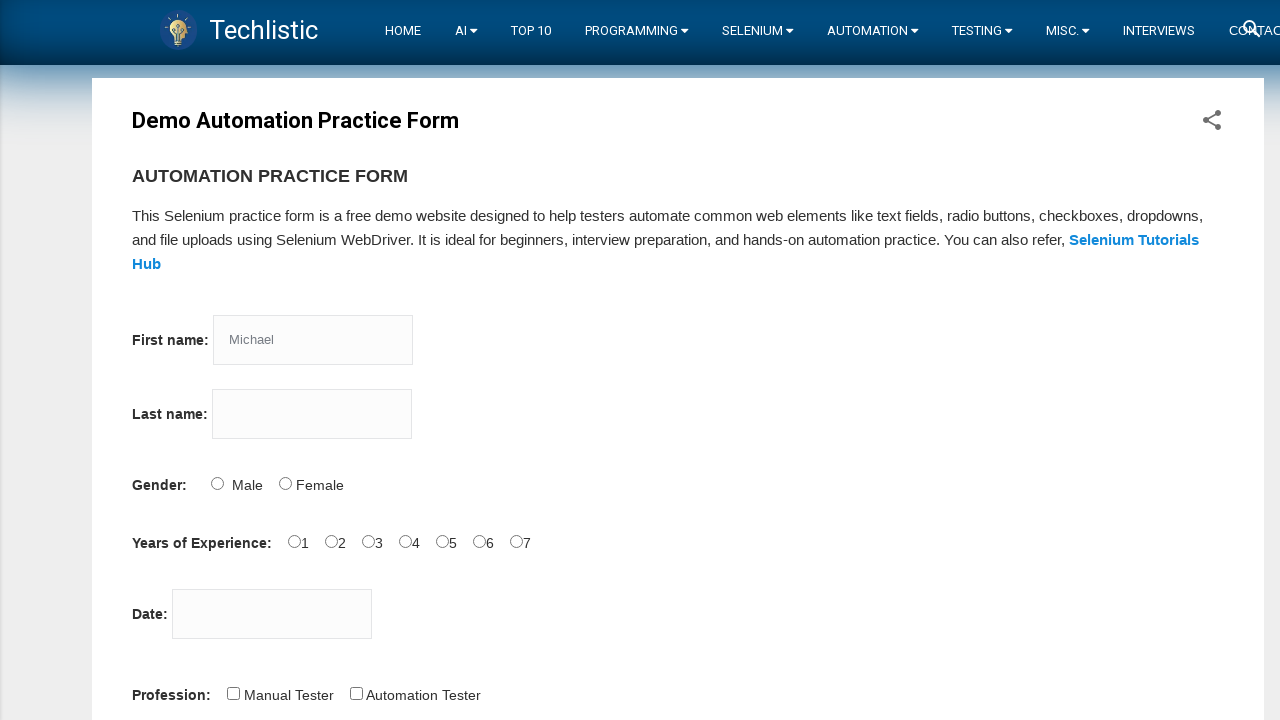

Filled last name field with 'Johnson' on input[name='lastname']
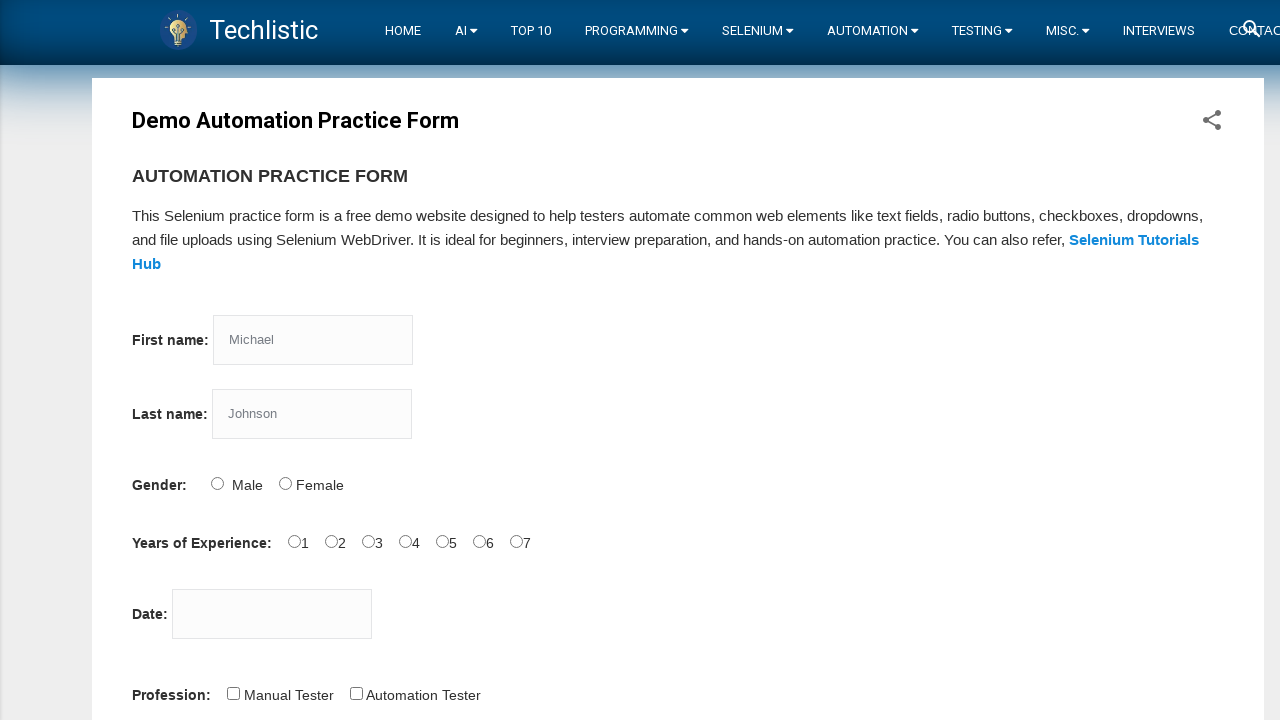

Selected 'Male' gender option at (217, 483) on input#sex-0
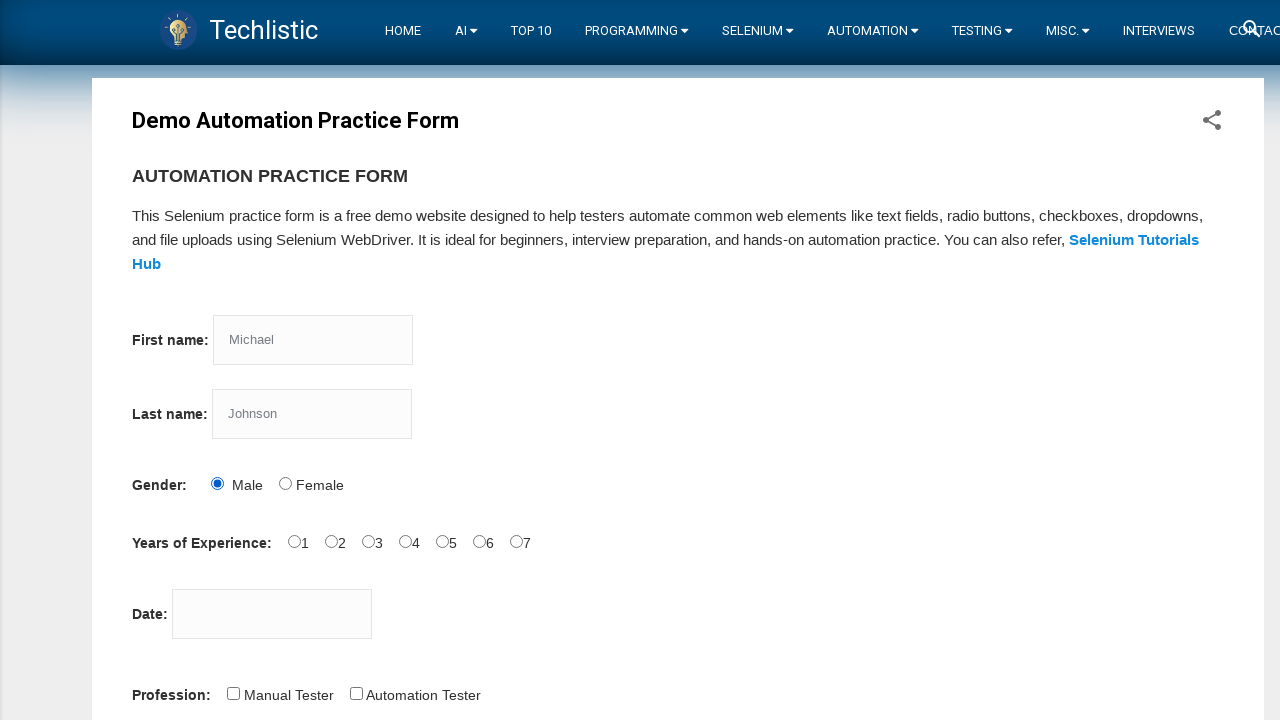

Selected '3 years' experience level at (368, 541) on input#exp-2
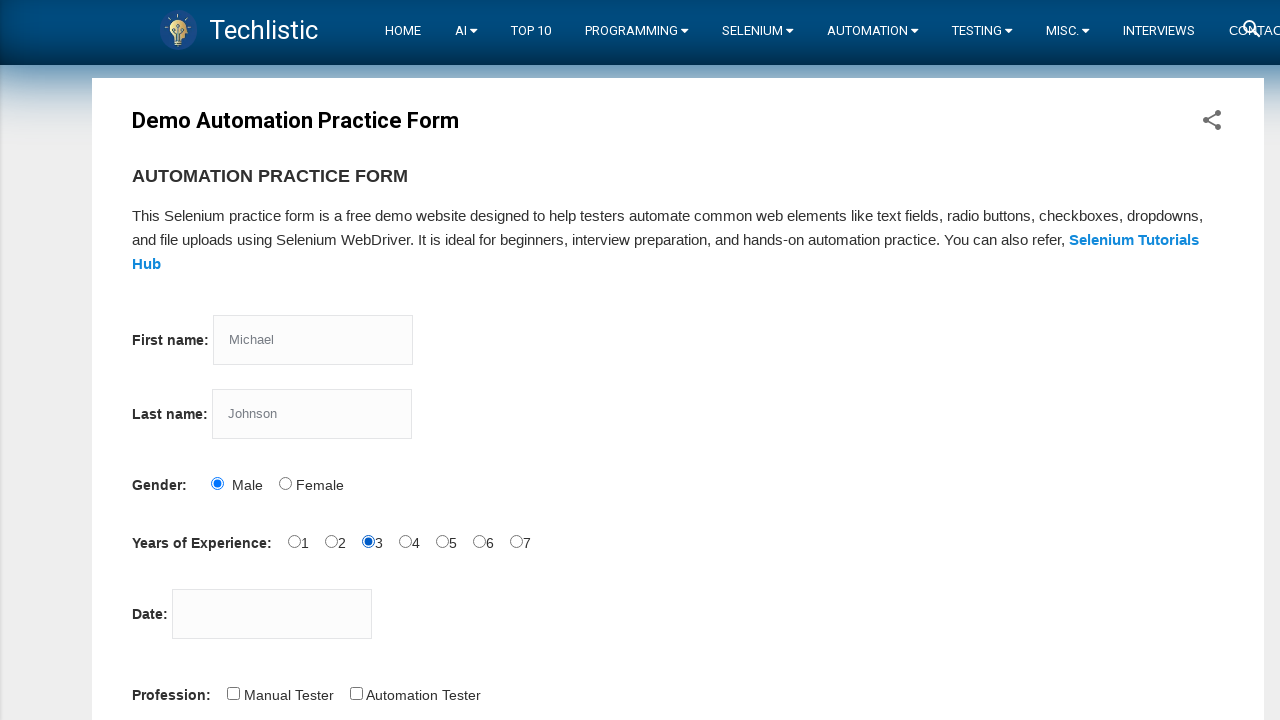

Filled date field with '04/15/2024' on input#datepicker
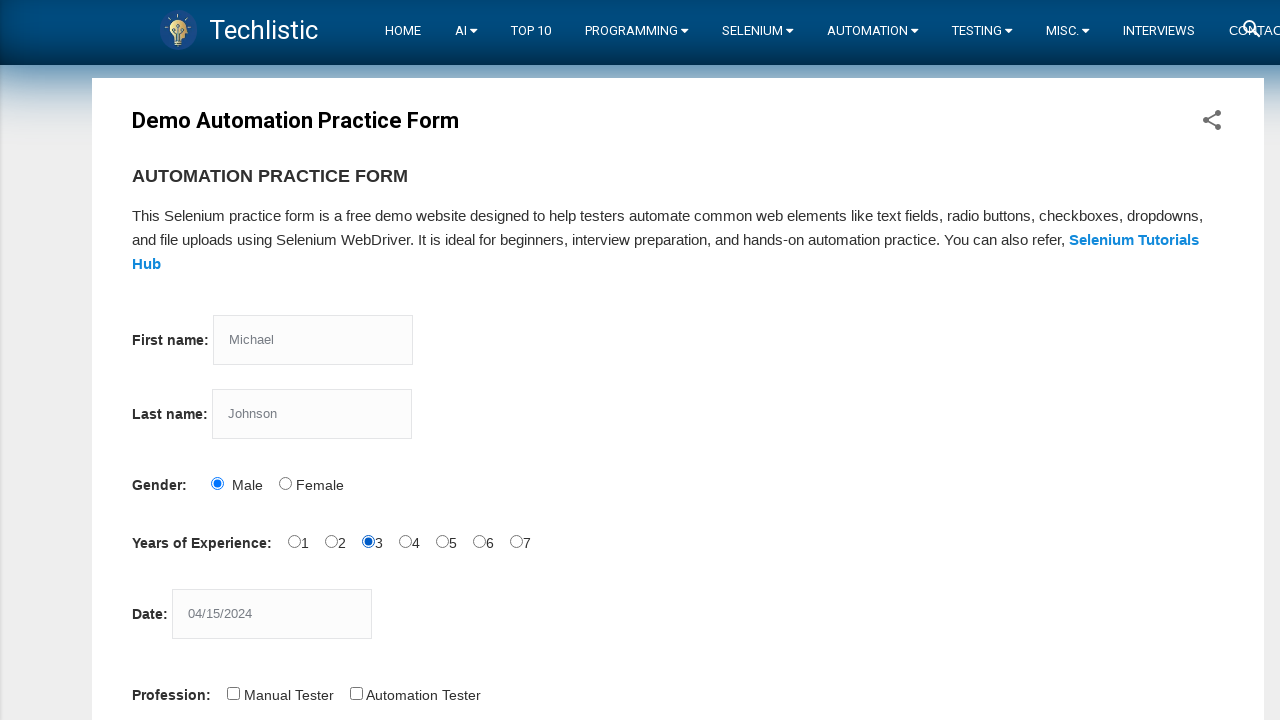

Selected 'Automation Tester' profession checkbox at (356, 693) on input#profession-1
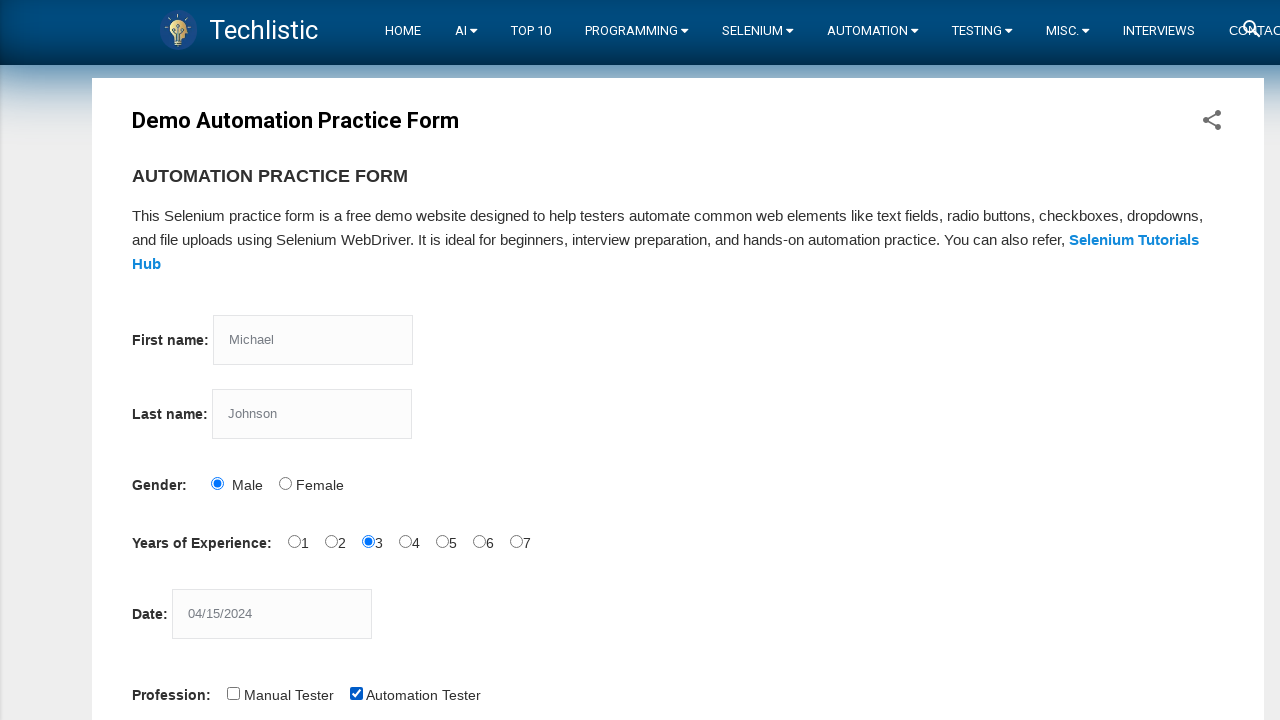

Selected 'Selenium WebDriver' automation tool checkbox at (346, 360) on input#tool-1
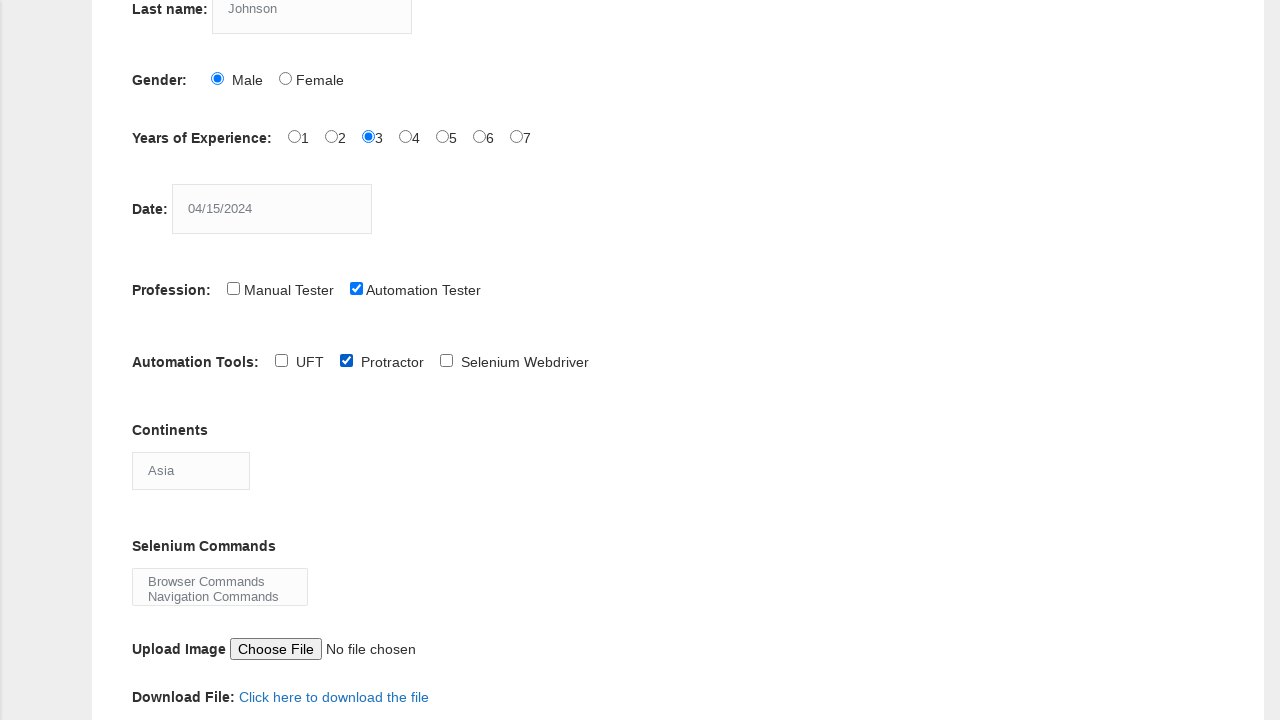

Selected 'Europe' from continents dropdown on select#continents
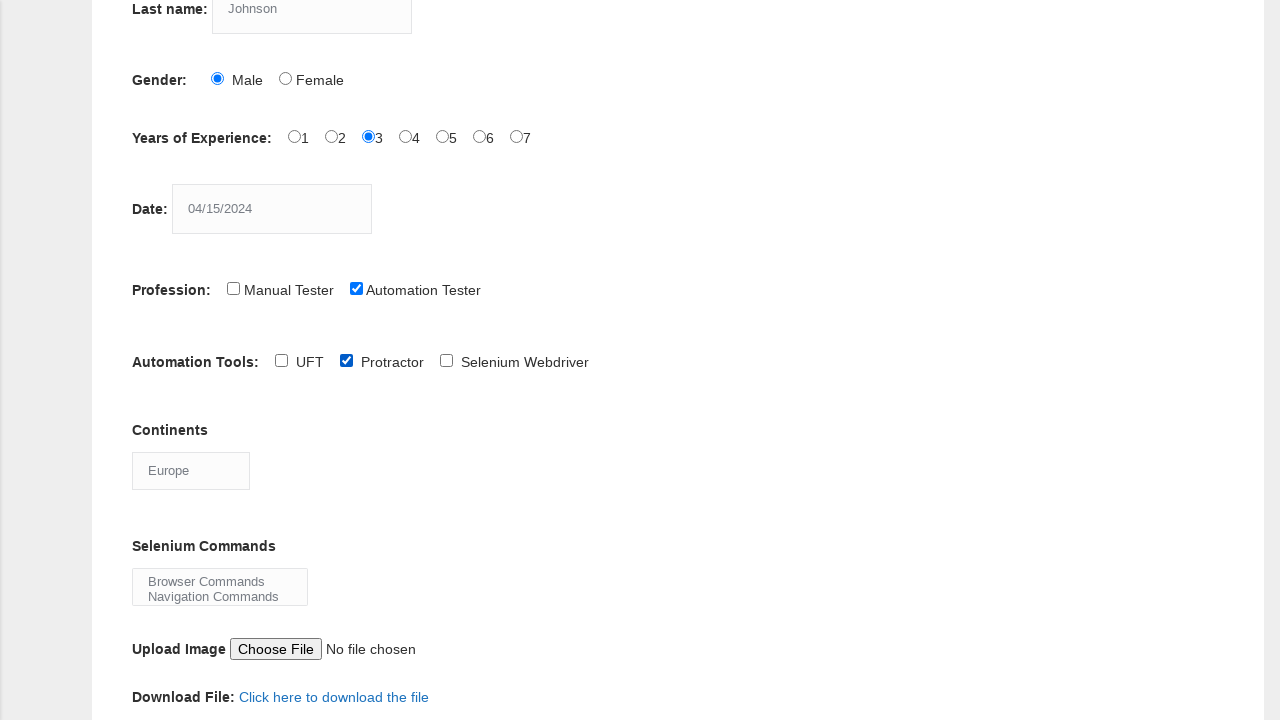

Clicked Submit button to submit the form at (157, 360) on button#submit
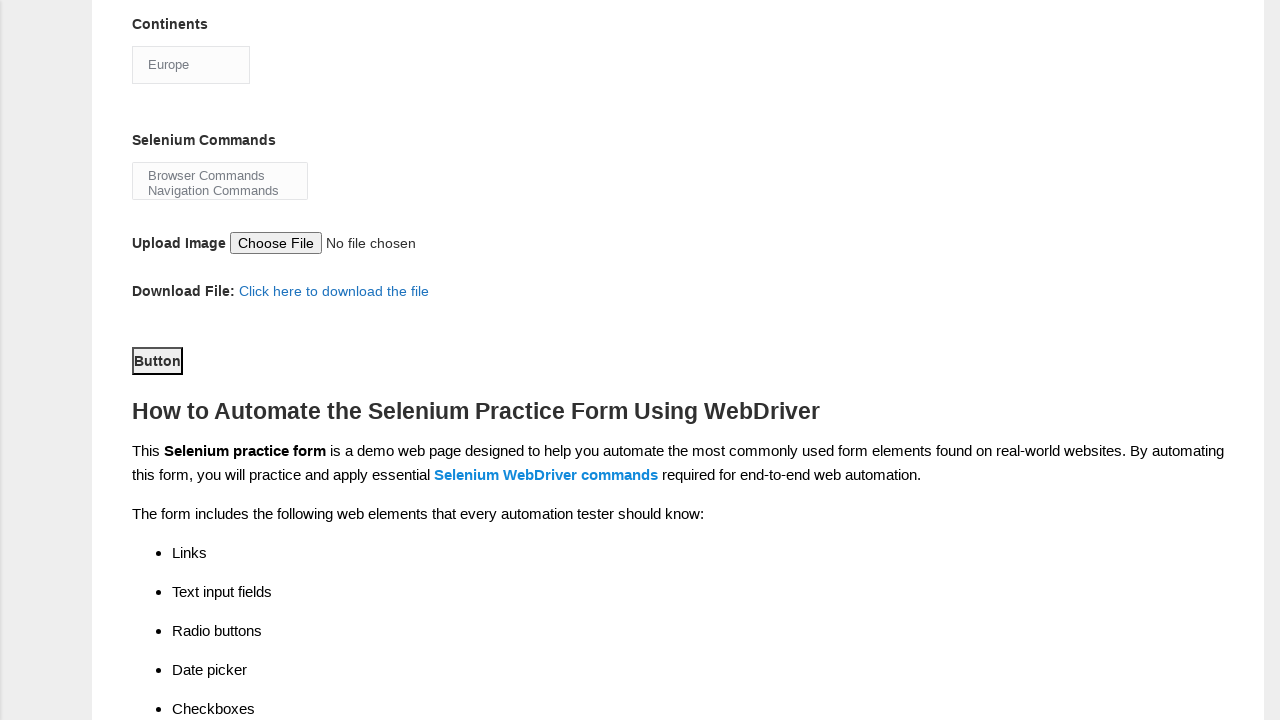

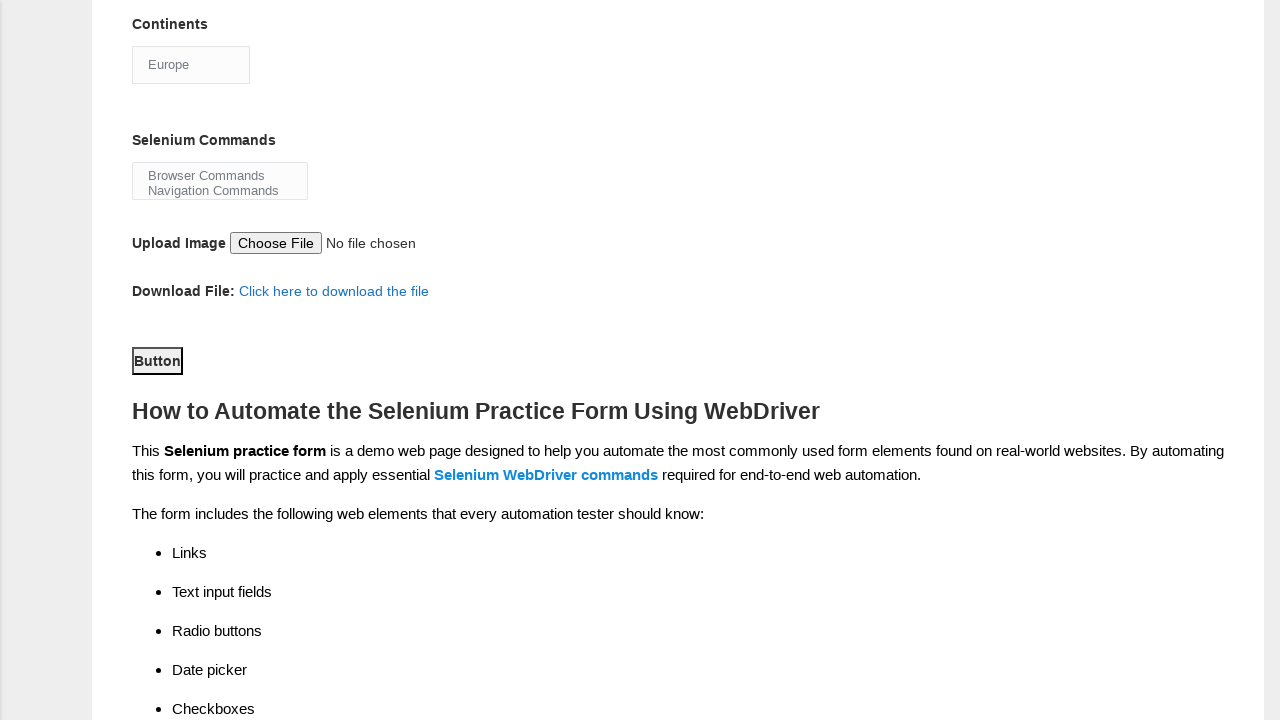